Tests passenger dropdown functionality by opening it, incrementing adult count multiple times, and closing the dropdown

Starting URL: https://rahulshettyacademy.com/dropdownsPractise/

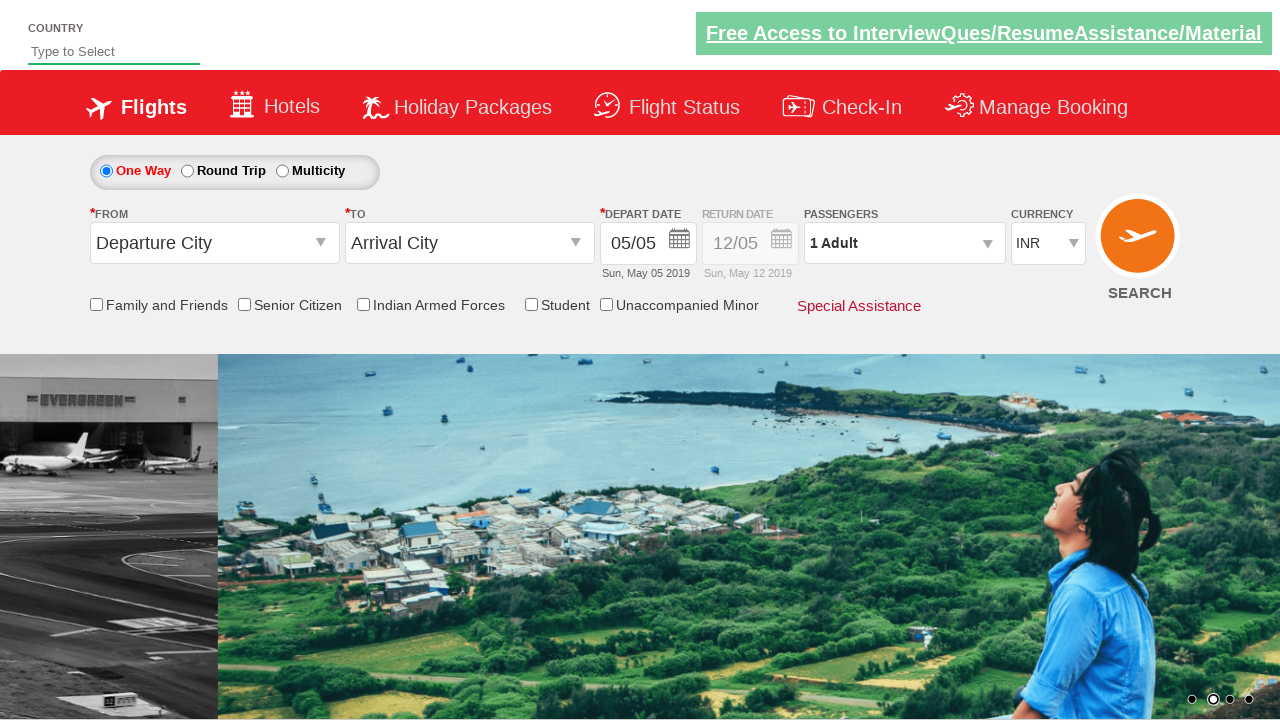

Clicked to open passengers dropdown at (904, 243) on #divpaxinfo
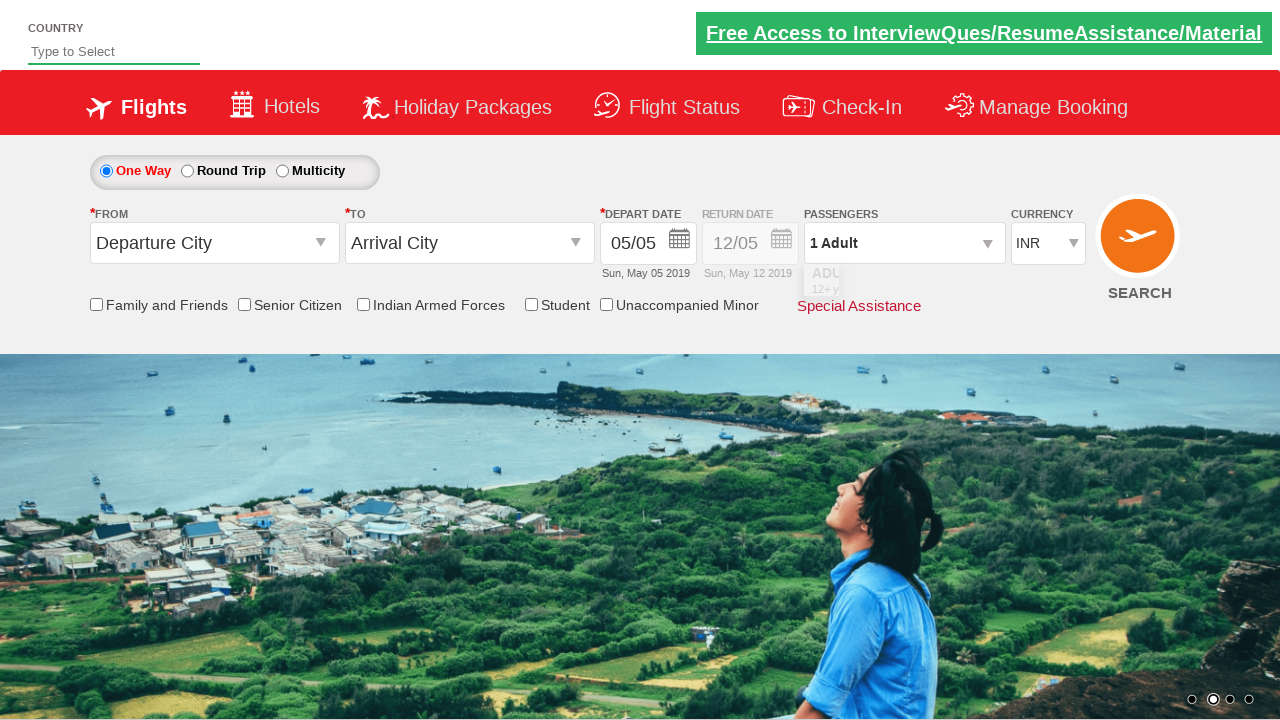

Adult increment button became visible
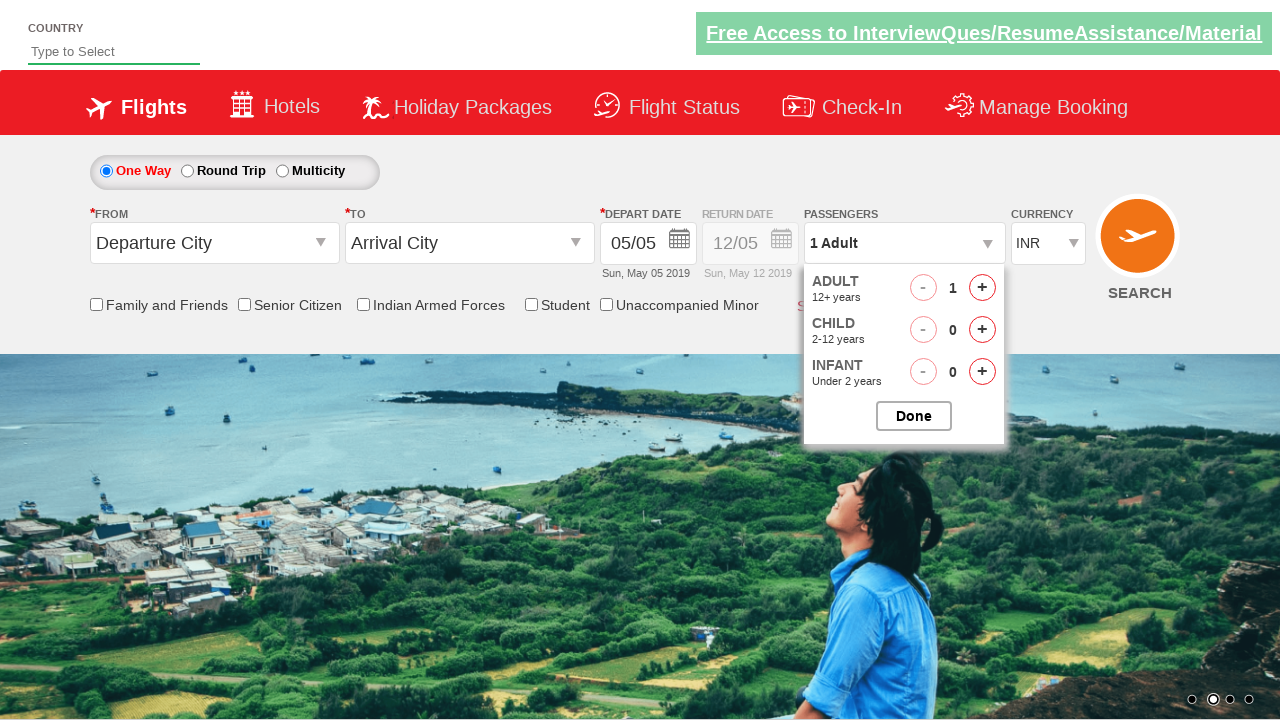

Clicked adult increment button (iteration 1 of 4) at (982, 288) on #hrefIncAdt
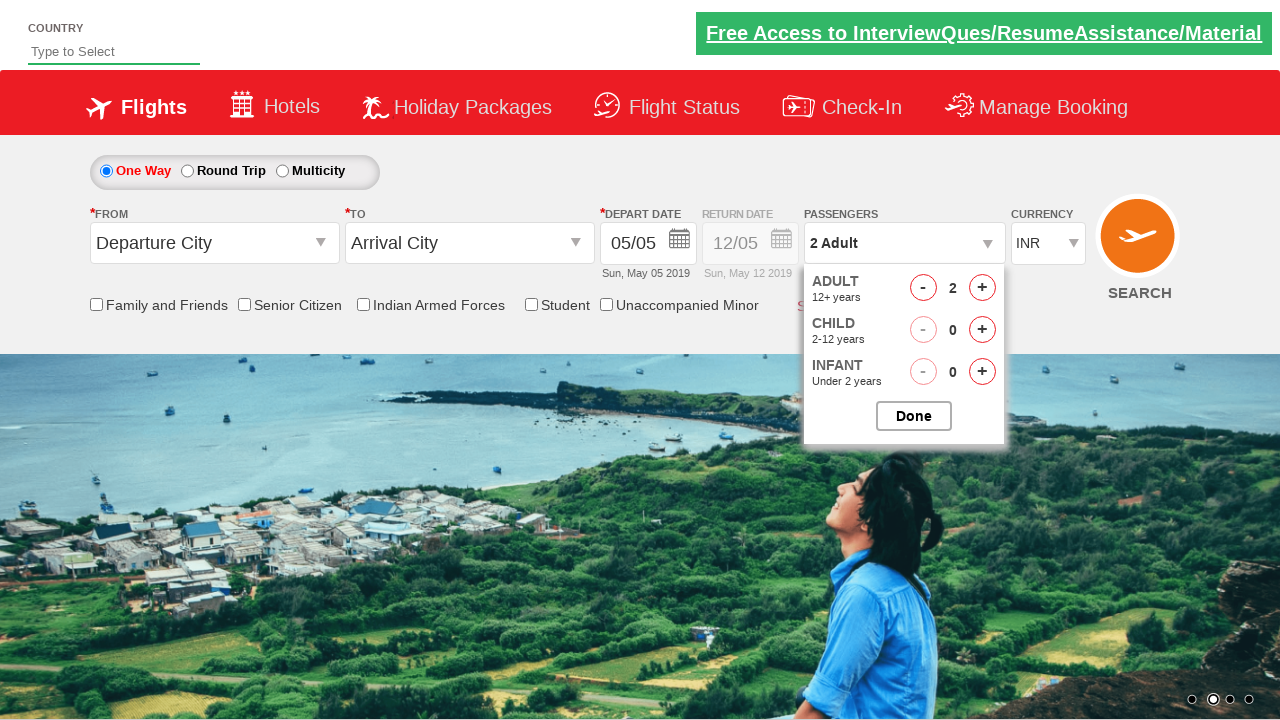

Clicked adult increment button (iteration 2 of 4) at (982, 288) on #hrefIncAdt
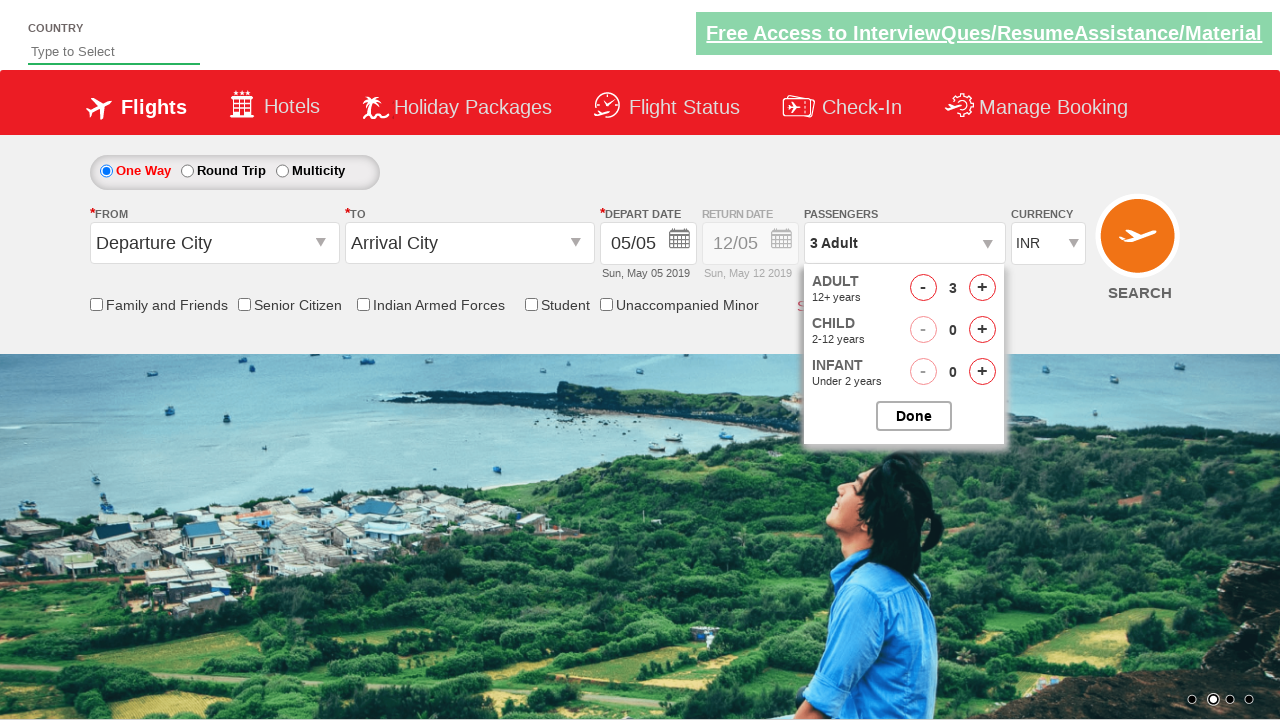

Clicked adult increment button (iteration 3 of 4) at (982, 288) on #hrefIncAdt
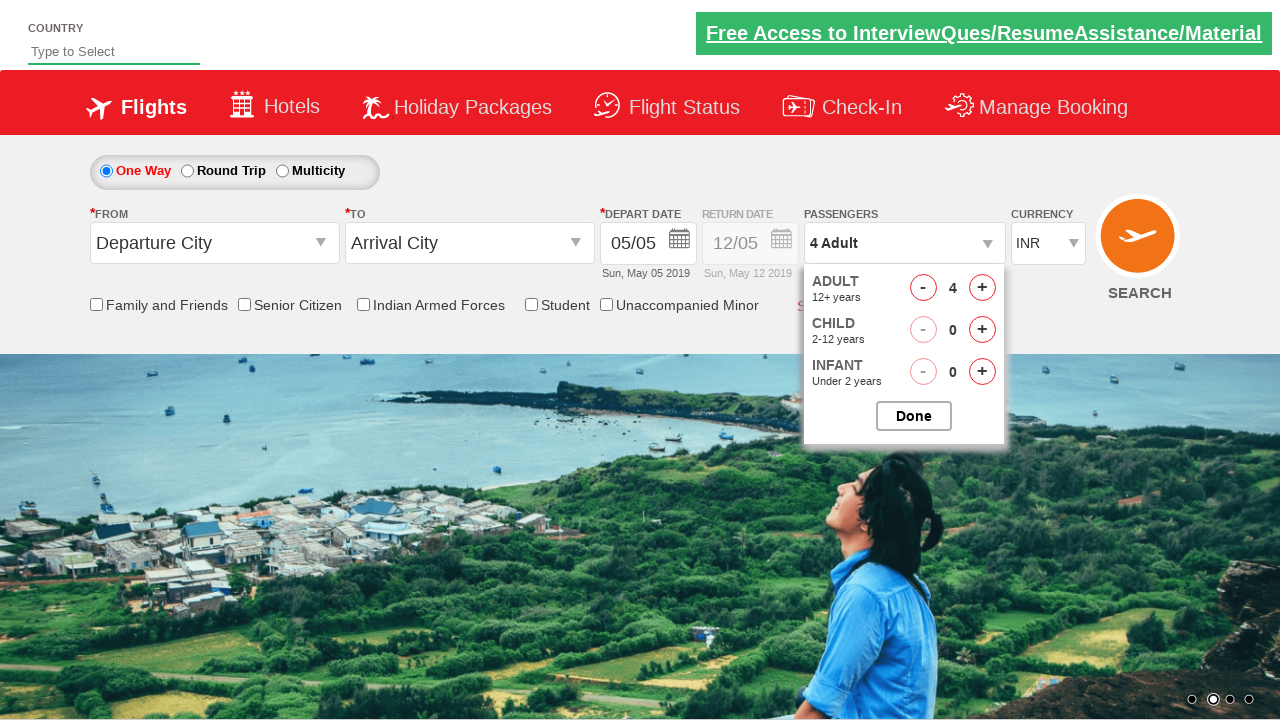

Clicked adult increment button (iteration 4 of 4) at (982, 288) on #hrefIncAdt
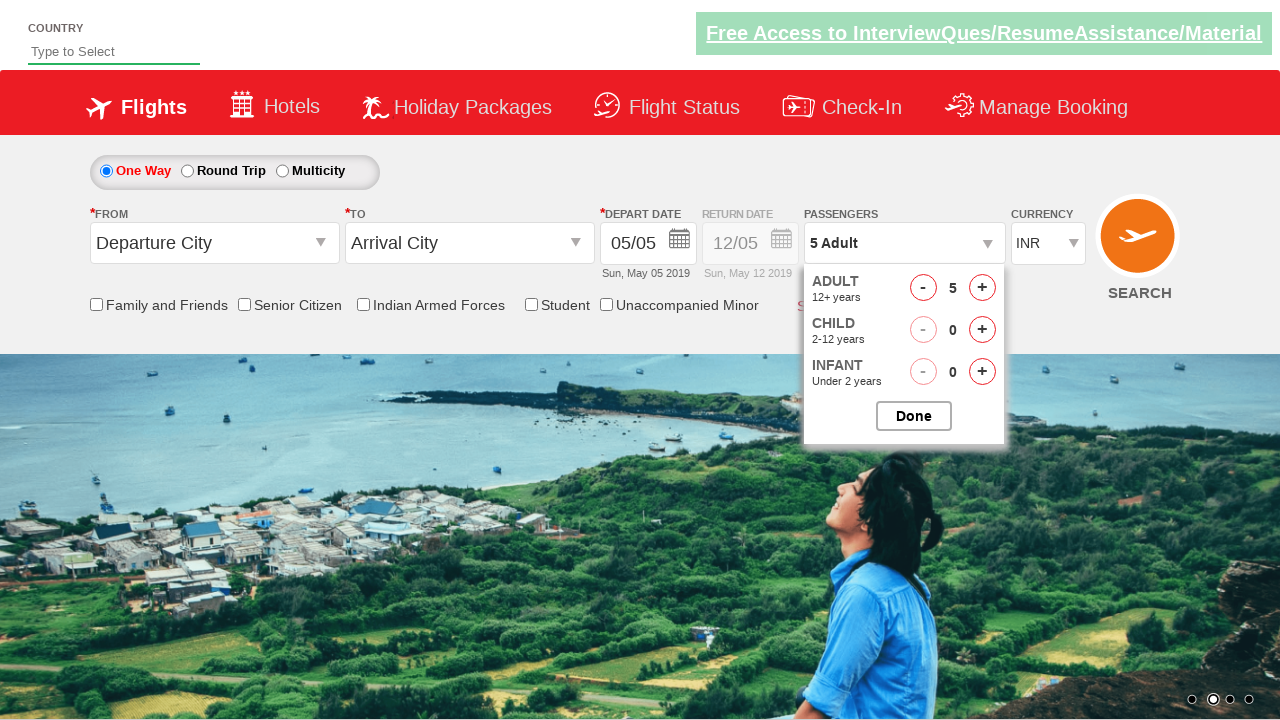

Clicked to close passengers dropdown at (914, 416) on #btnclosepaxoption
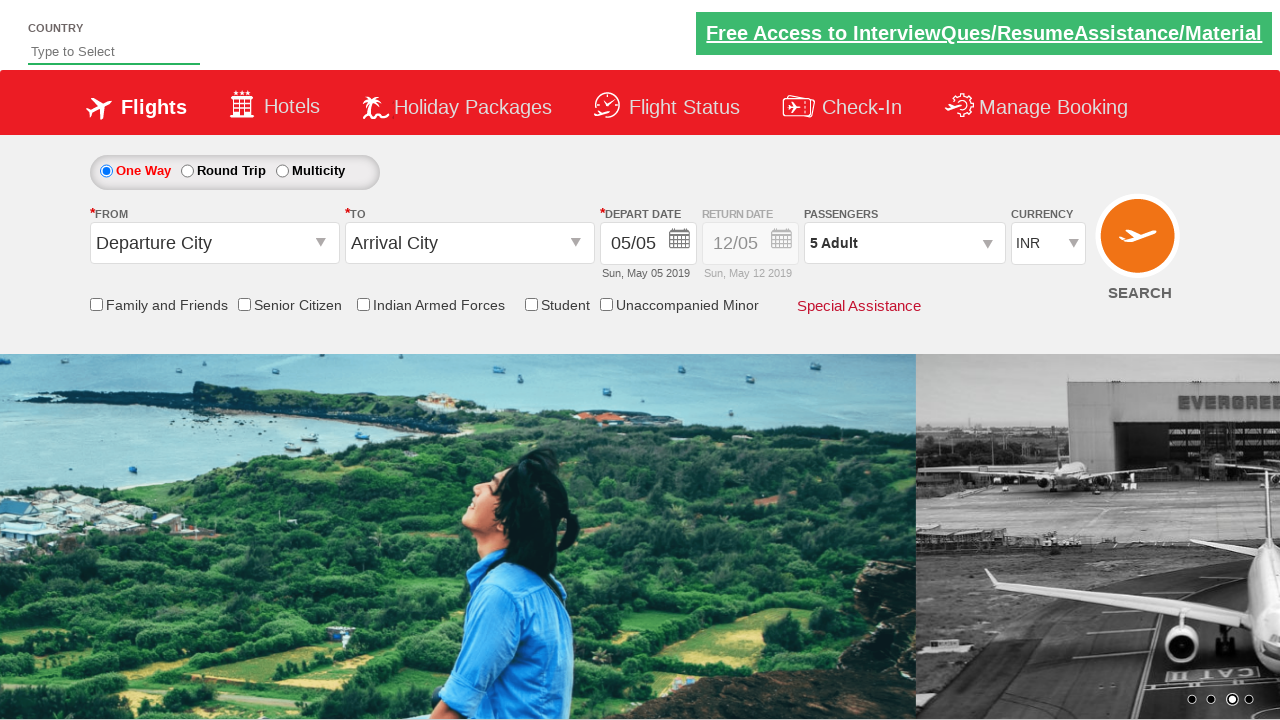

Verified dropdown text has been updated
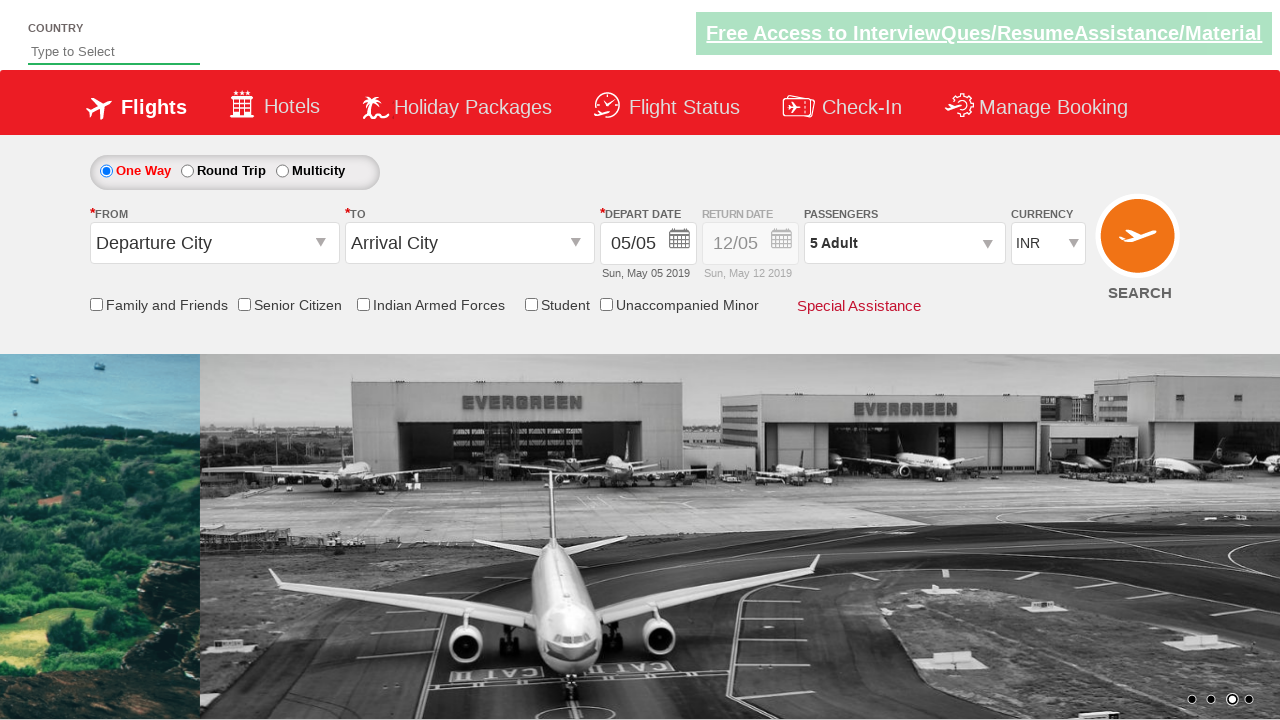

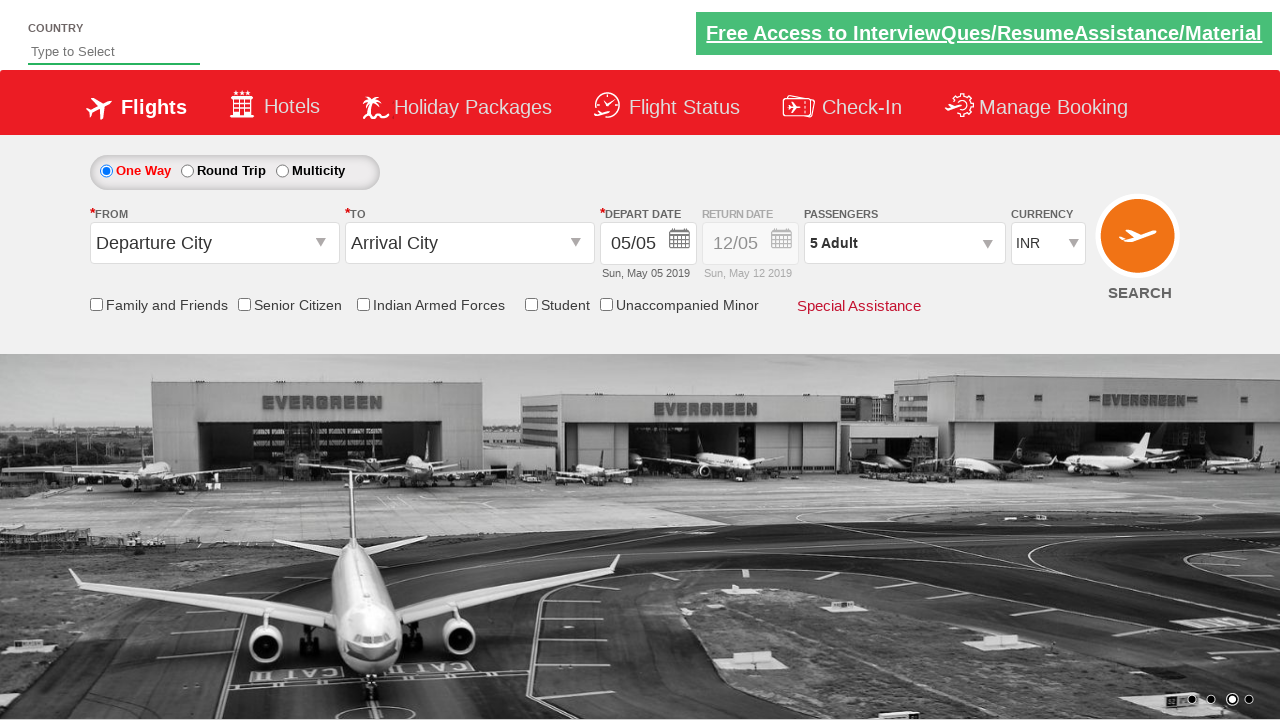